Tests window handling functionality by clicking a link that opens a new window, switching to the child window, closing it, switching back to the parent window, and verifying the page heading.

Starting URL: https://the-internet.herokuapp.com/windows

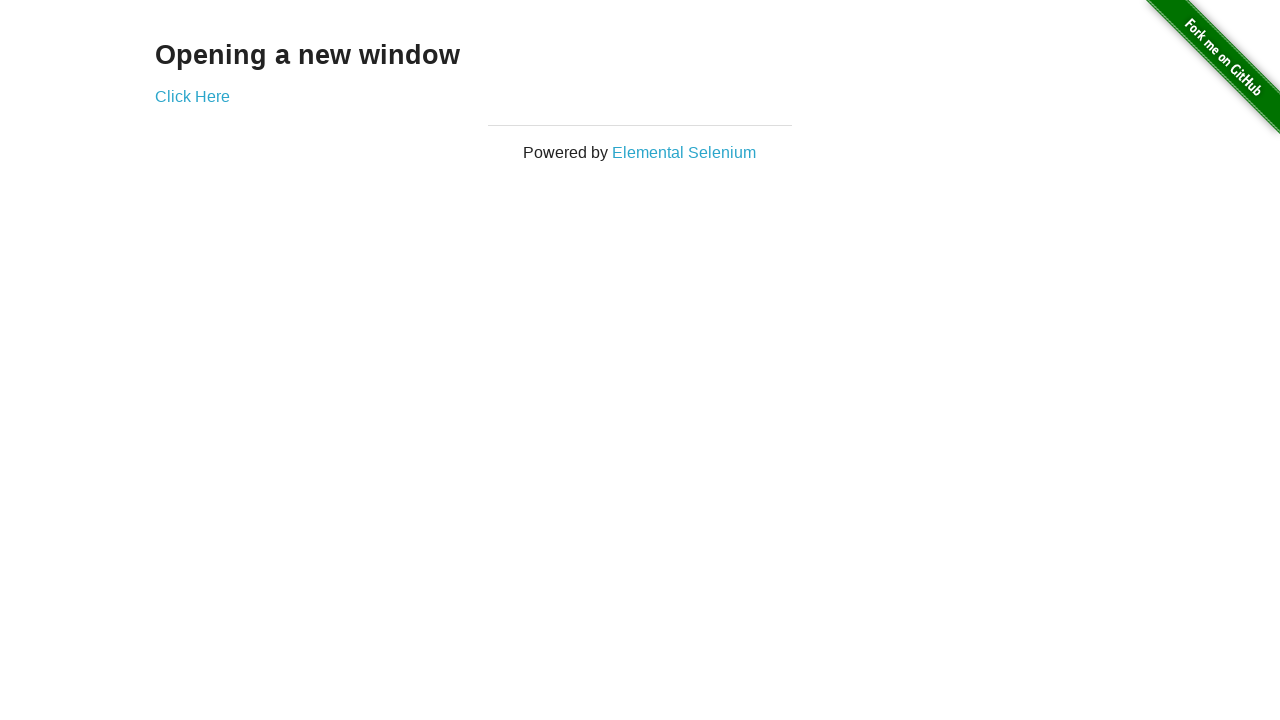

Clicked 'Click Here' link to open new window at (192, 96) on text=Click Here
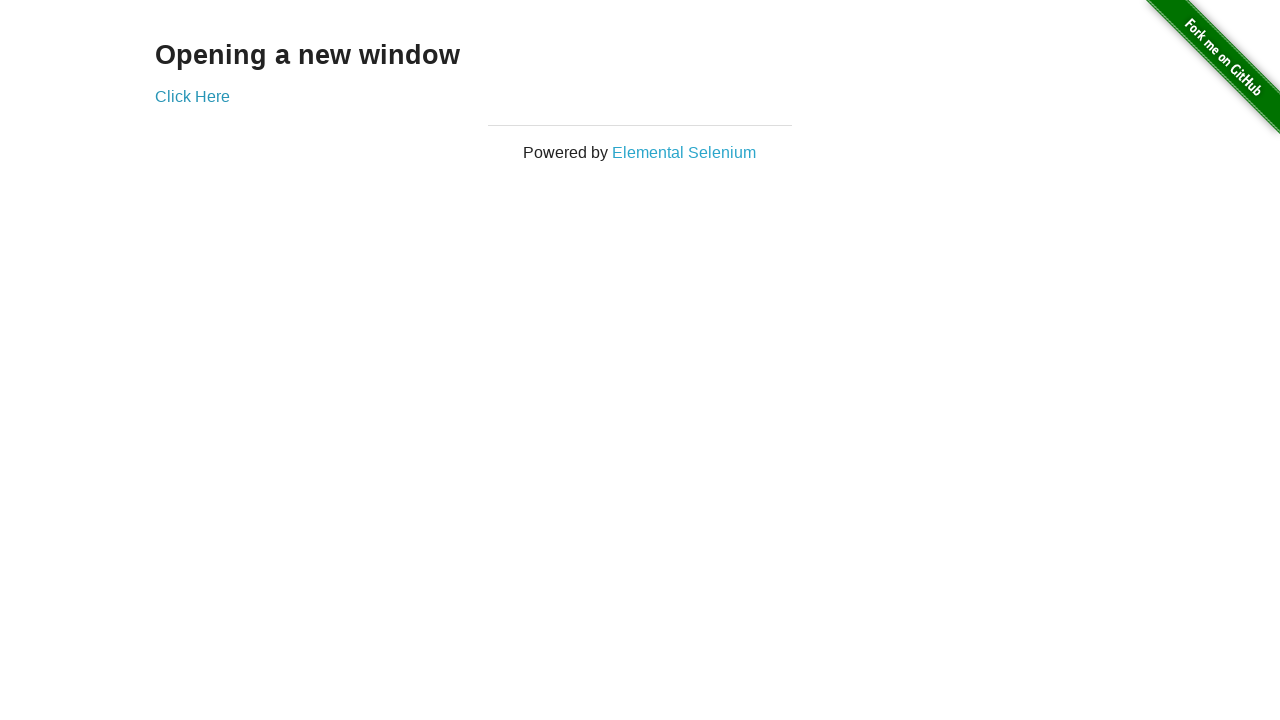

New window opened and captured at (192, 96) on text=Click Here
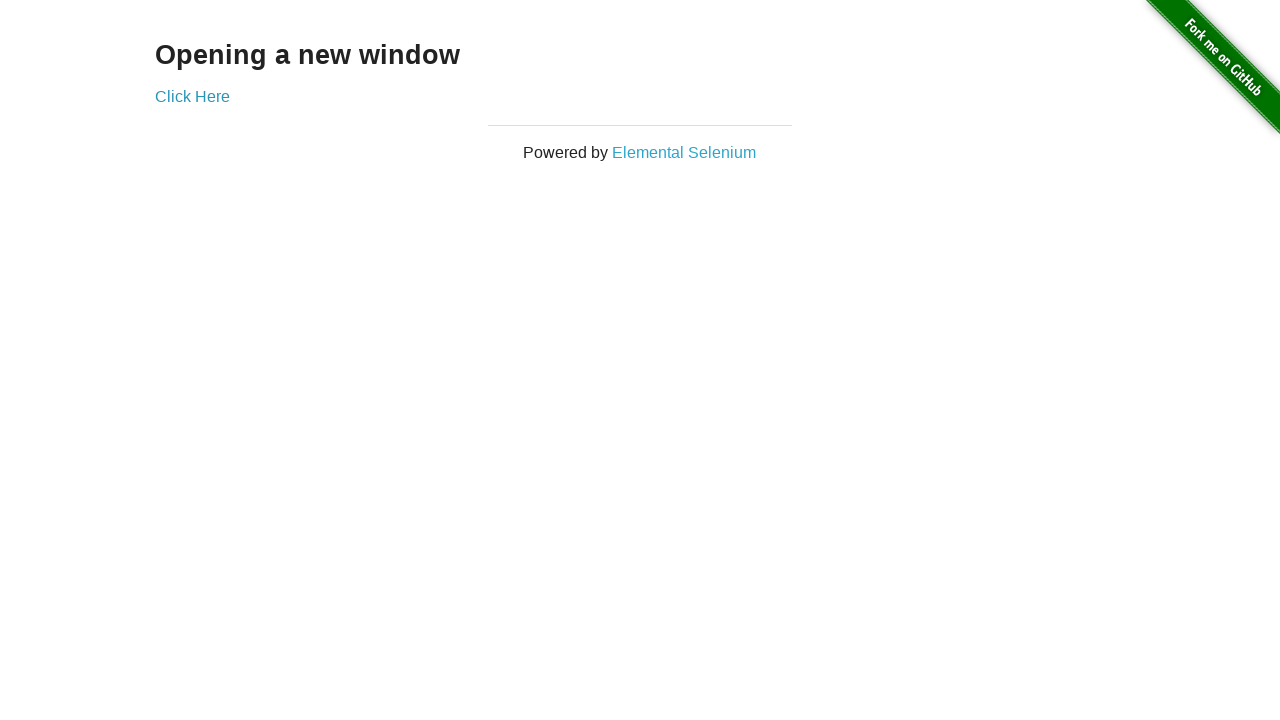

New page fully loaded
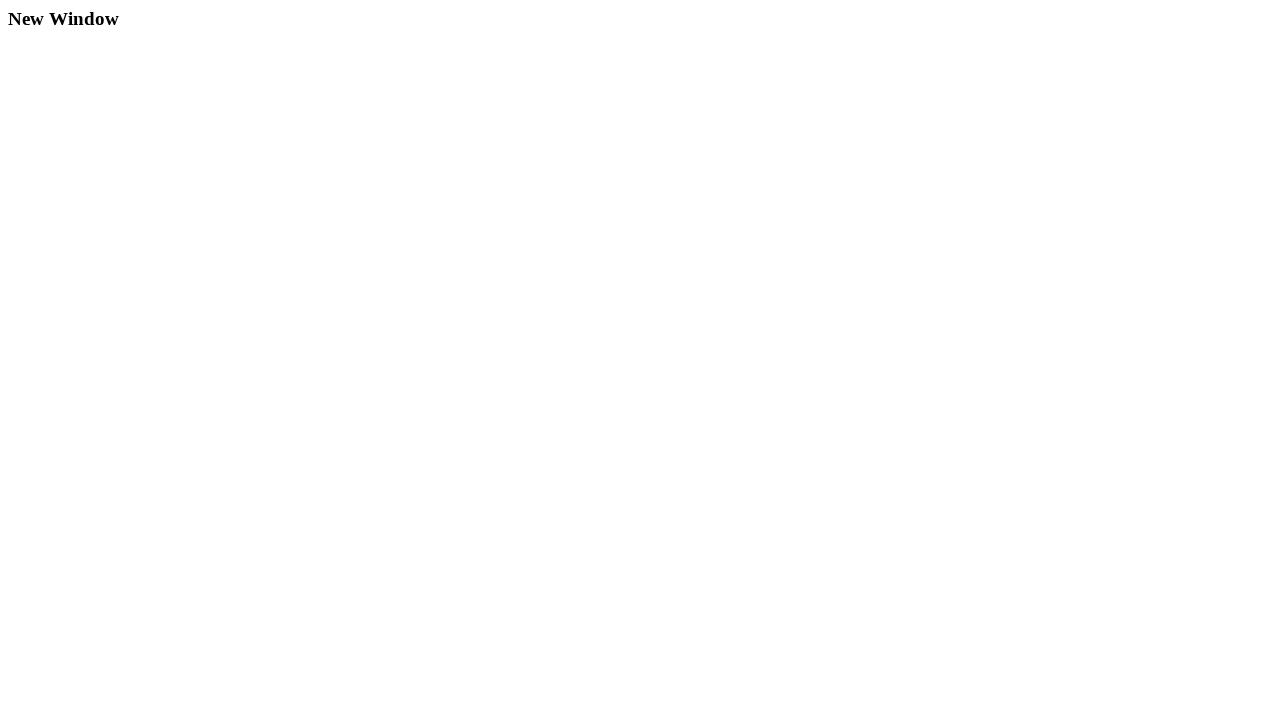

Closed child window
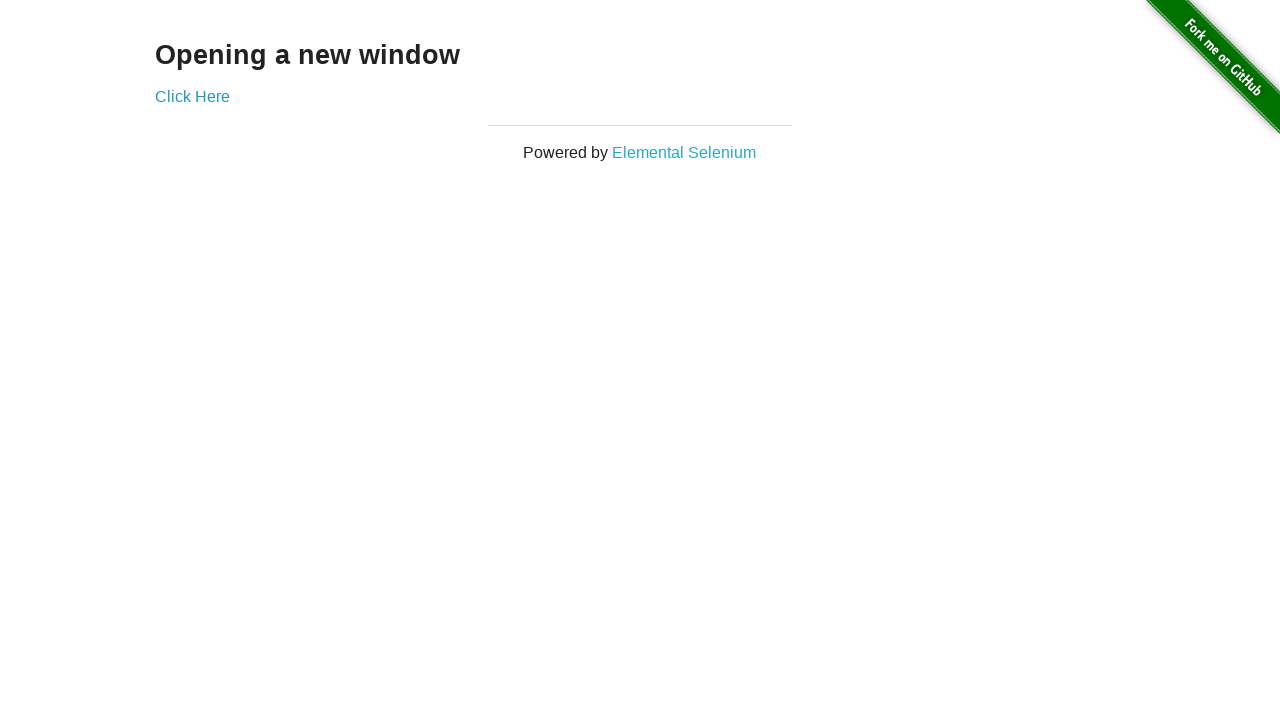

Page heading appeared on parent window
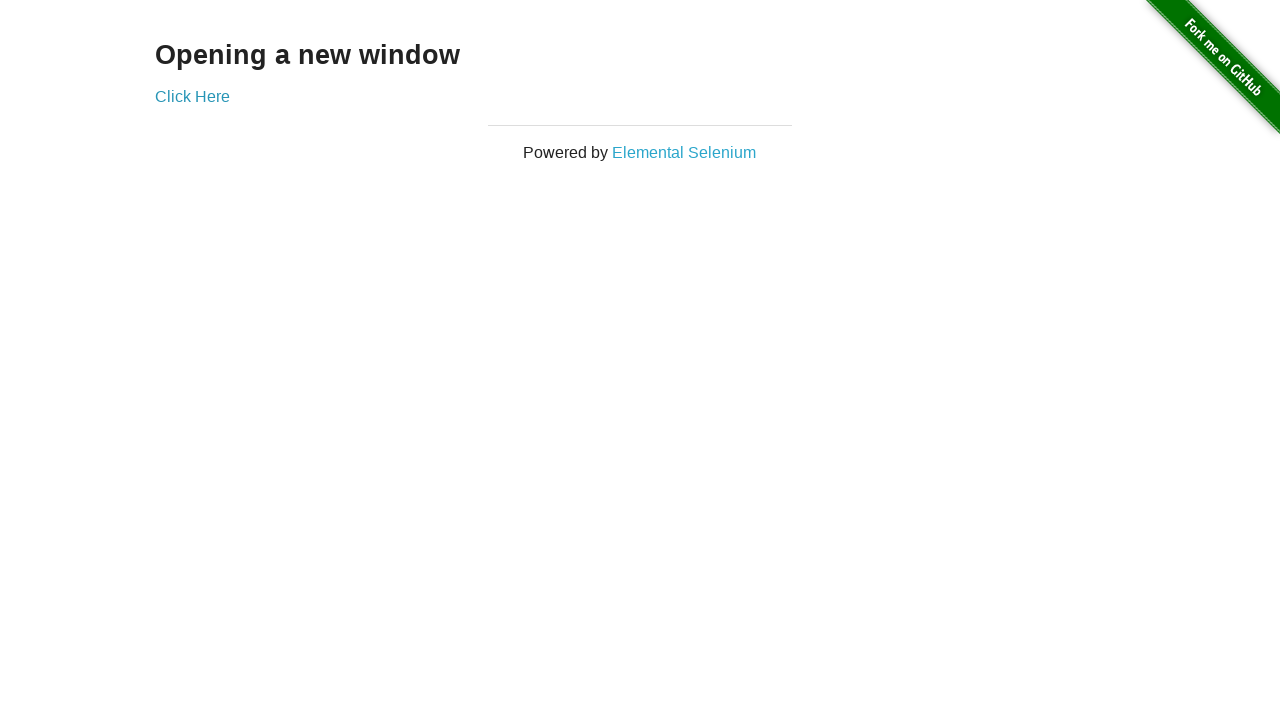

Verified parent window heading is 'Opening a new window'
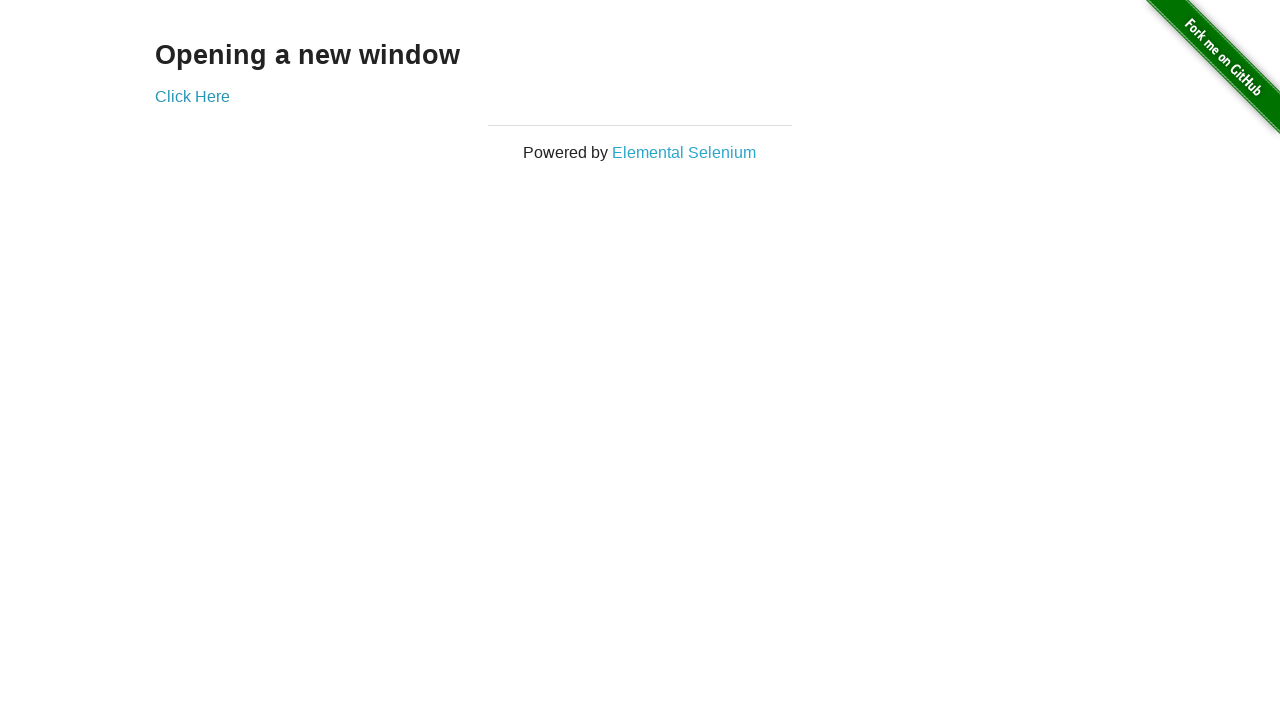

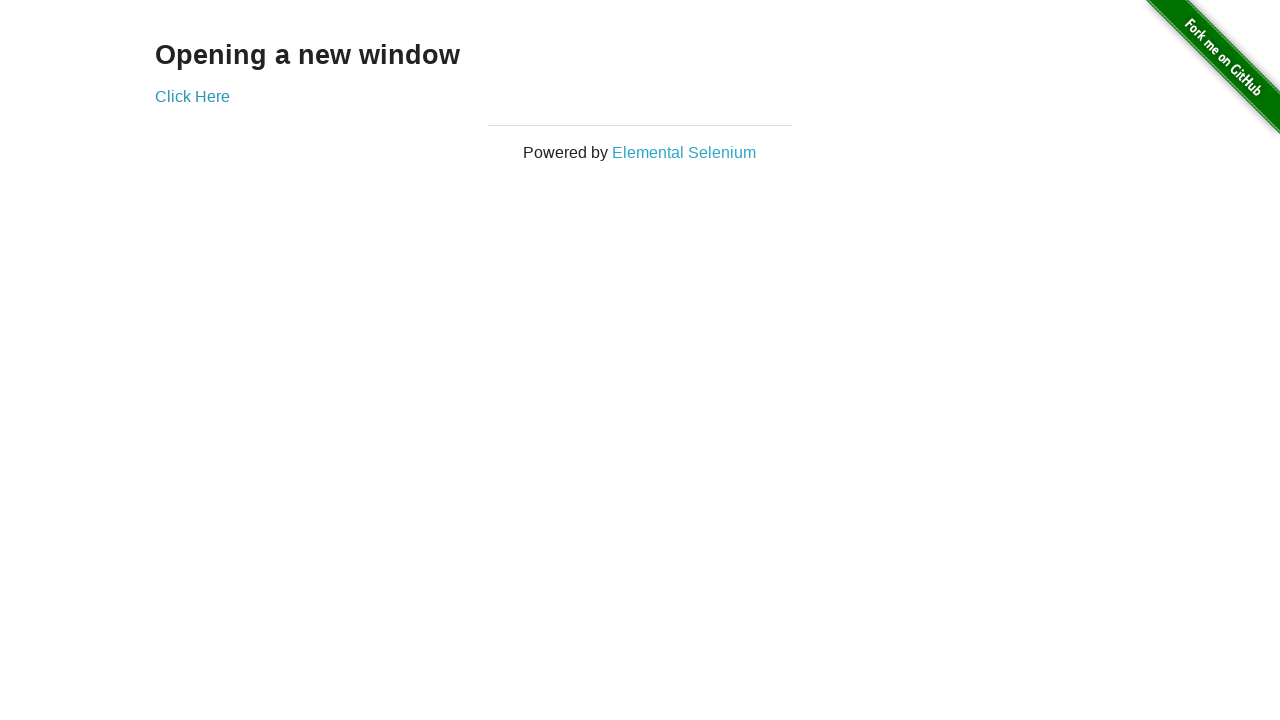